Tests page scrolling and filling form fields that require scrolling to access

Starting URL: http://formy-project.herokuapp.com/scroll

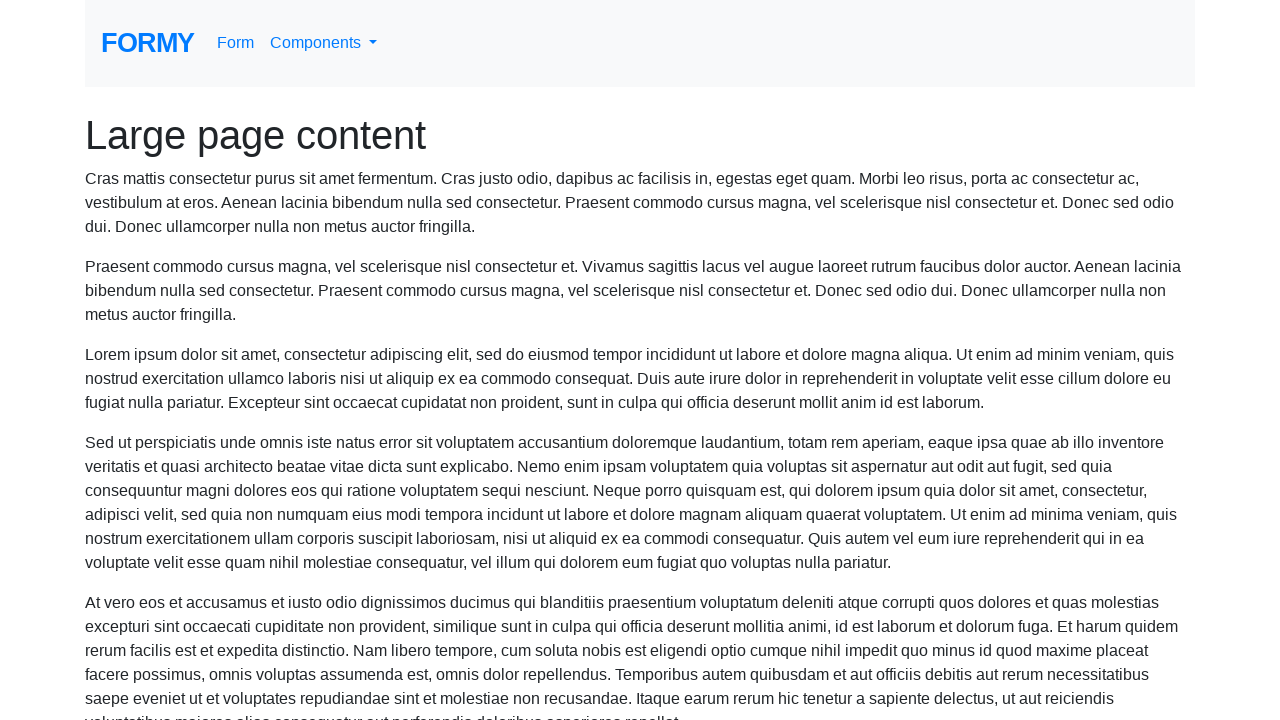

Filled name field with 'Vellu' after scrolling to it on #name
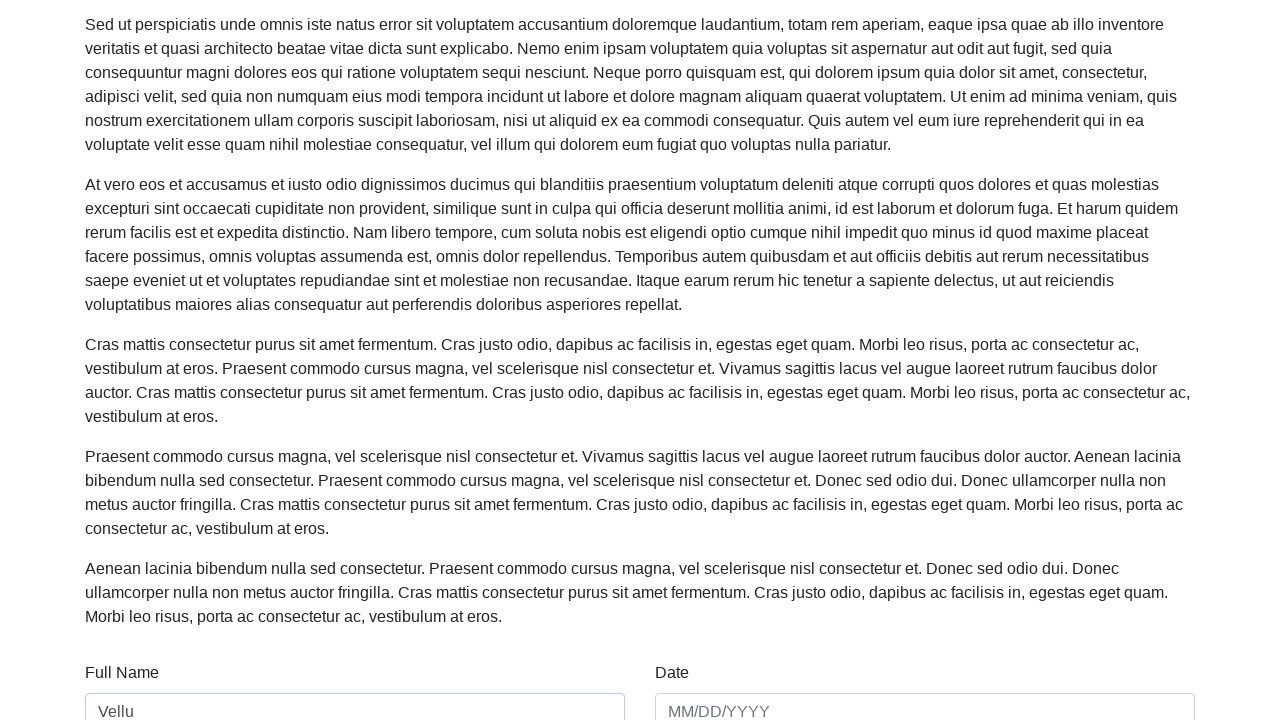

Filled date field with '07/08/1985' on #date
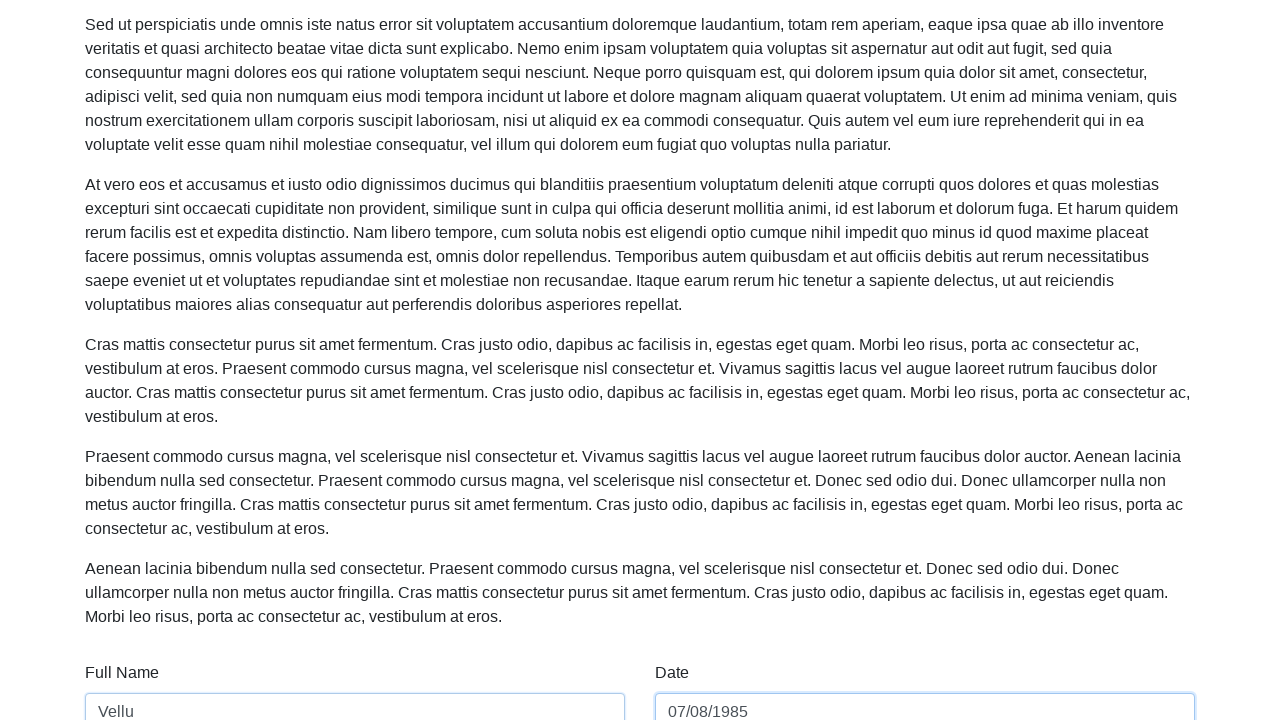

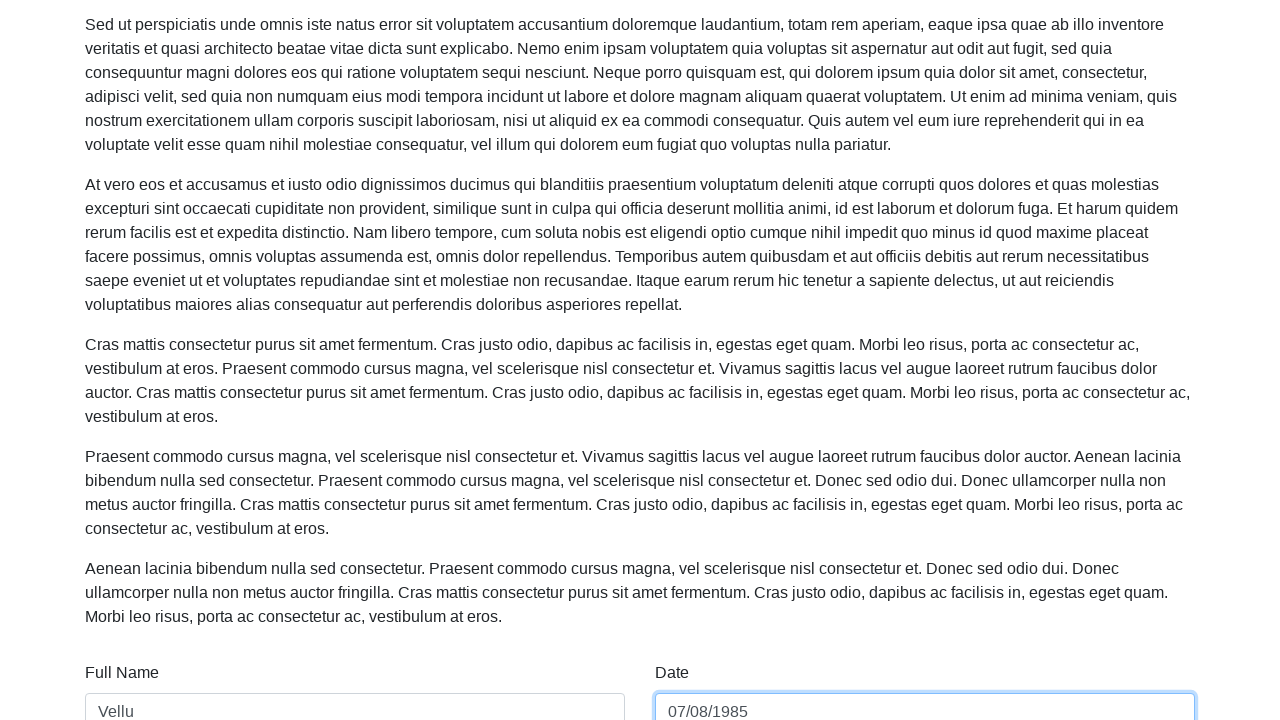